Searches for "JS" on W3Schools and verifies the resulting page title

Starting URL: http://w3schools.com

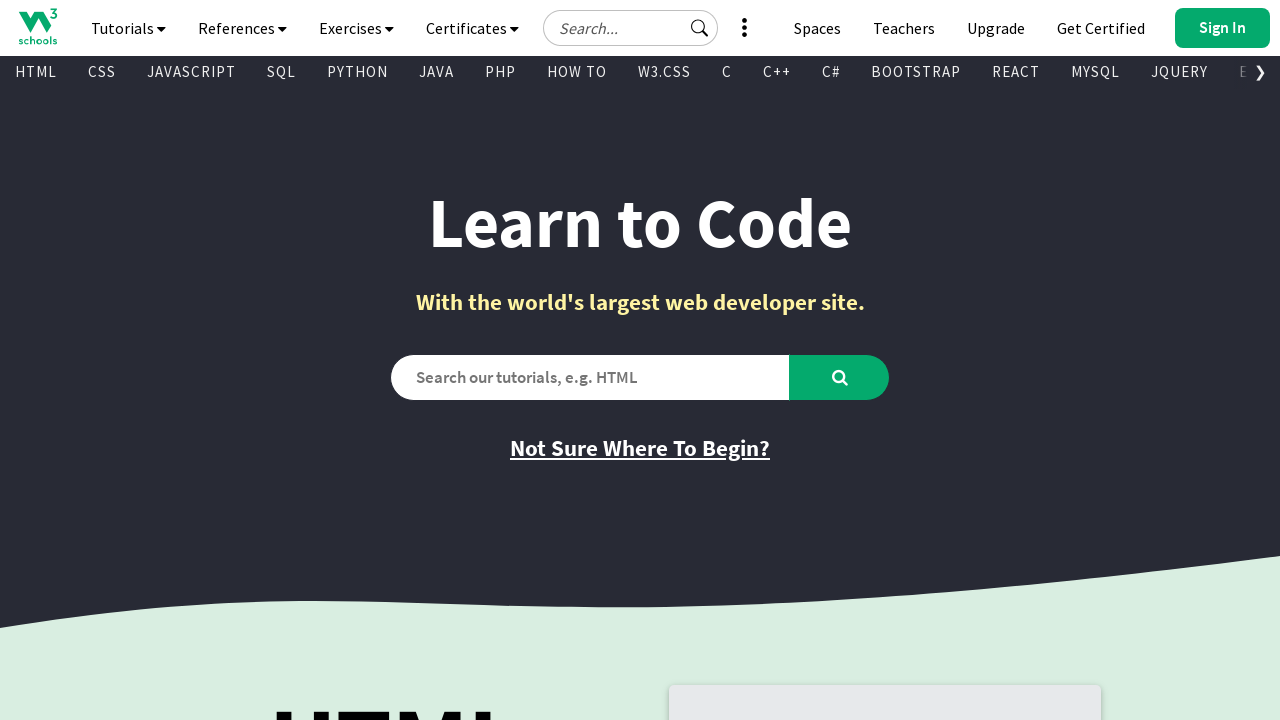

Filled search box with 'JS' on #search2
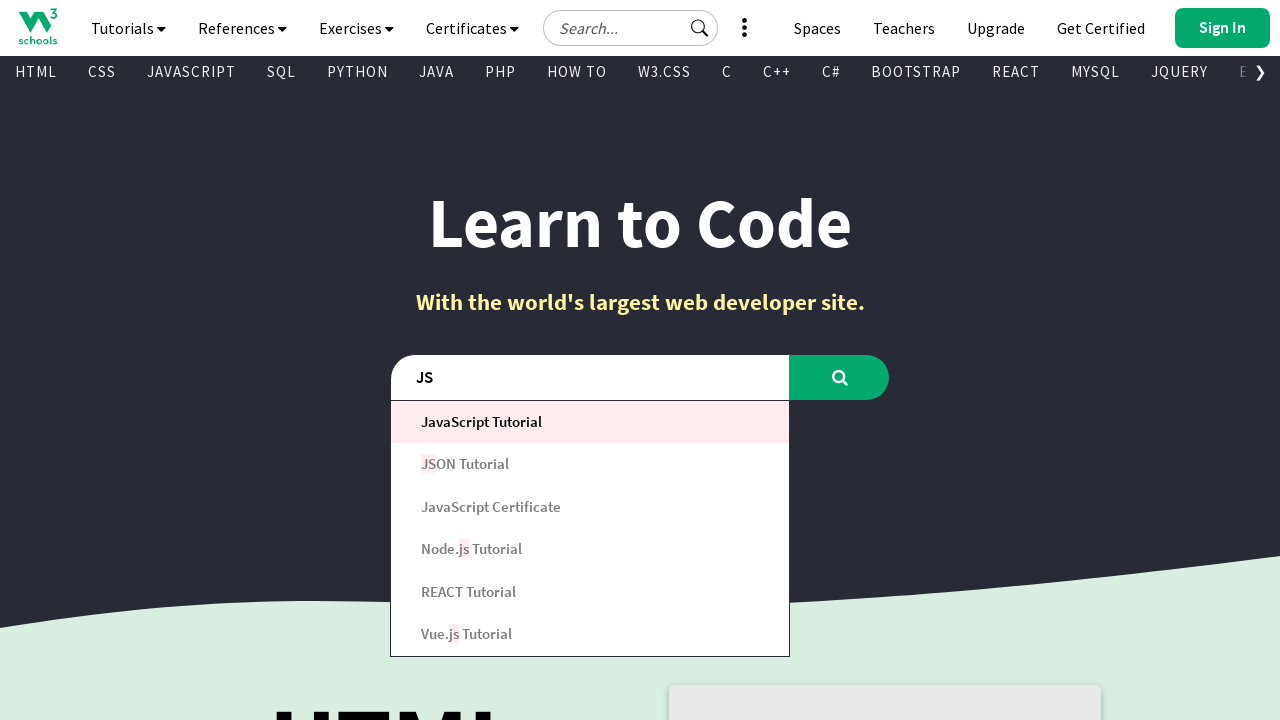

Clicked submit button to search at (840, 377) on button
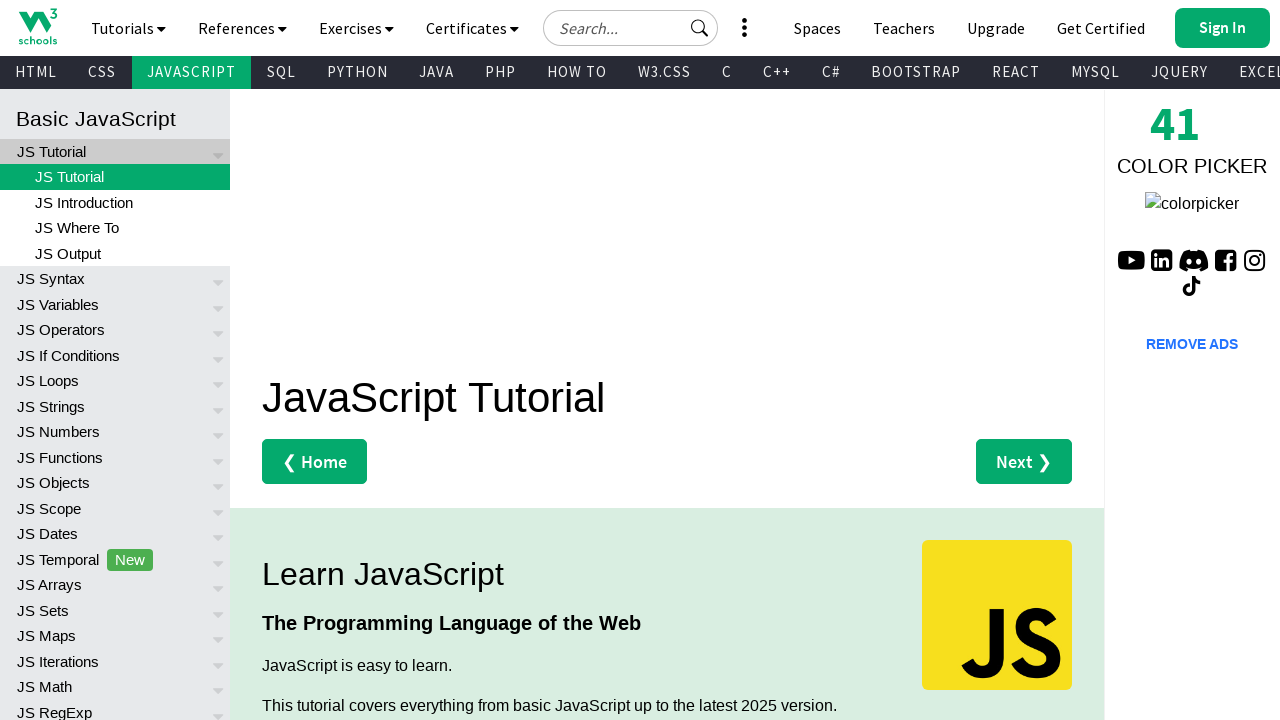

Verified page title is 'JavaScript Tutorial'
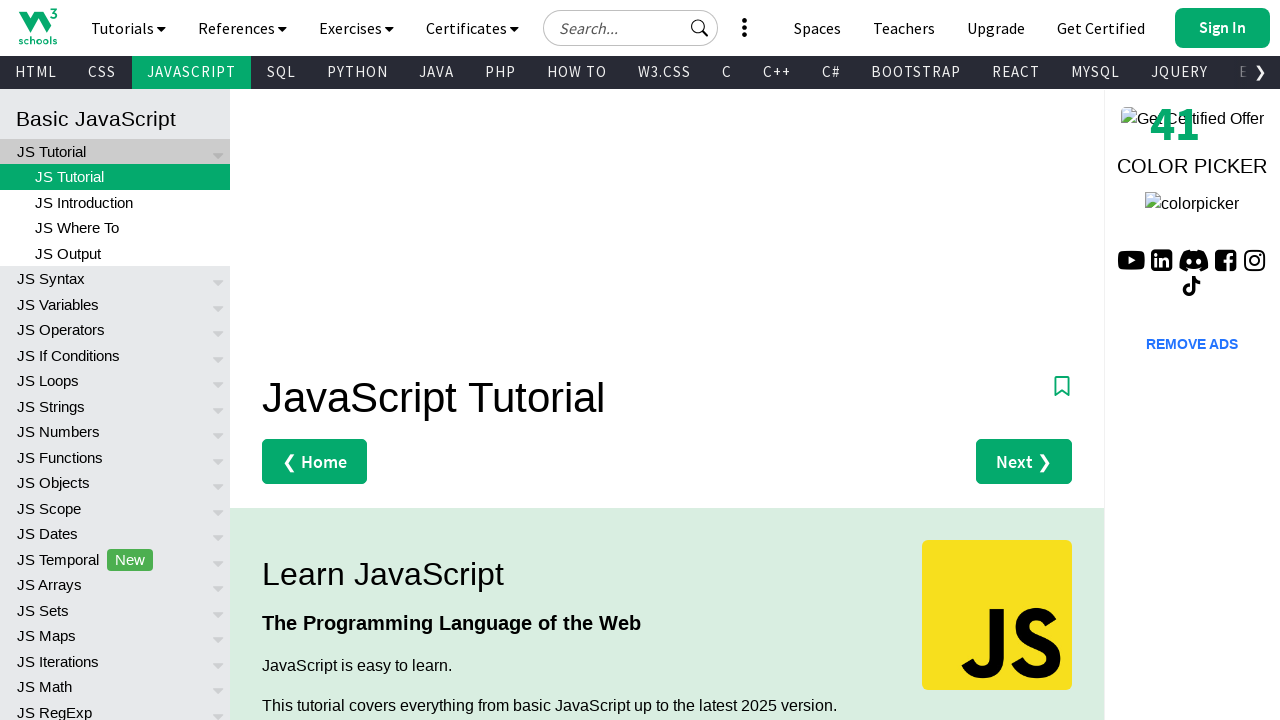

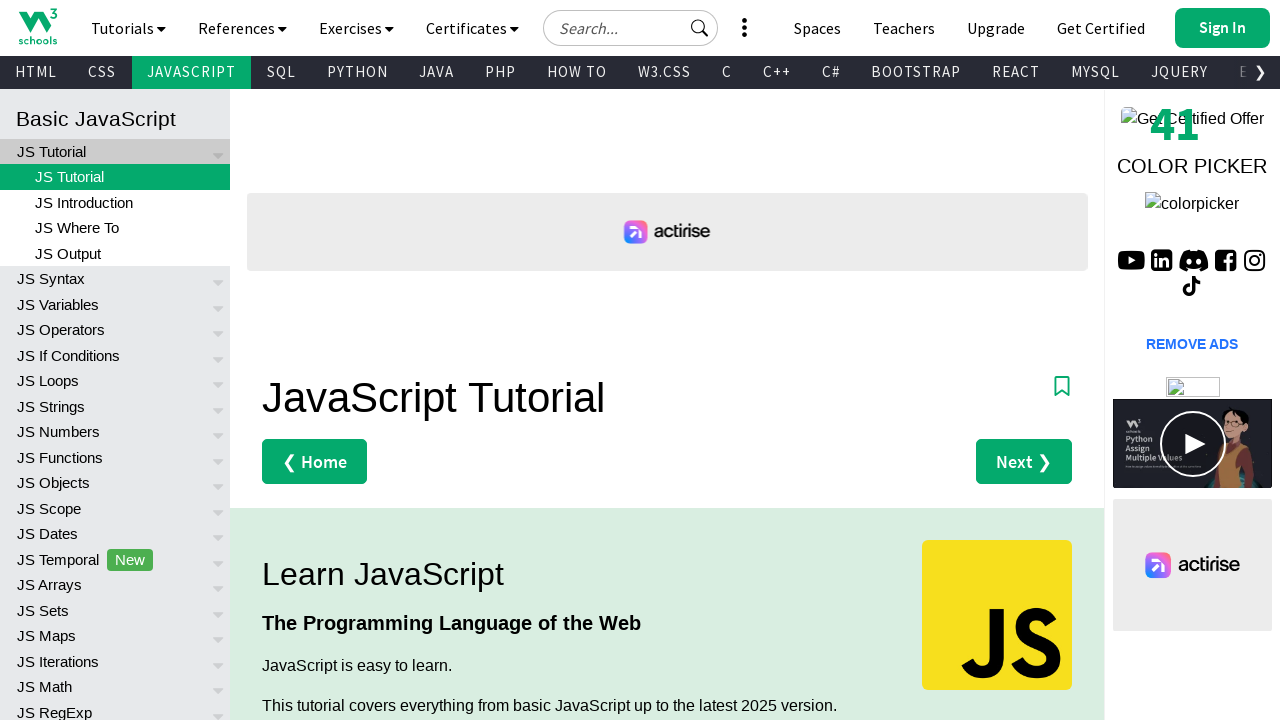